Tests login validation by entering username but leaving password empty, verifying password required error

Starting URL: https://www.saucedemo.com/

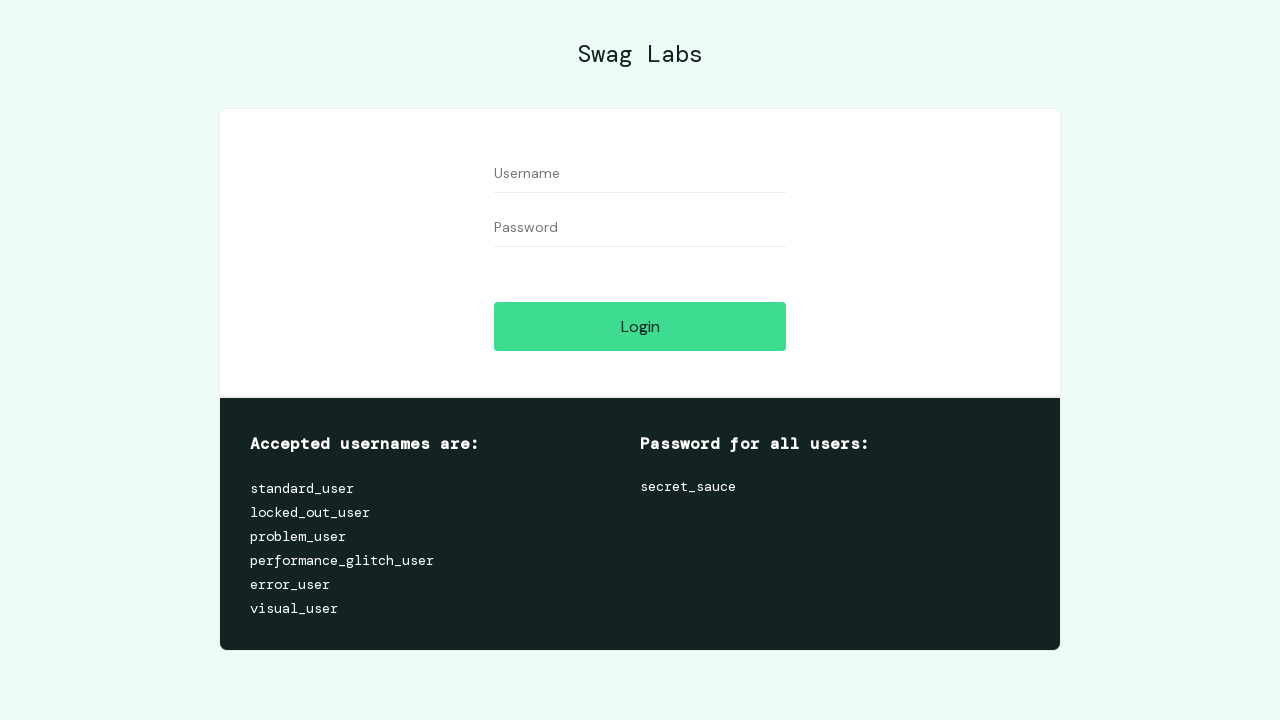

Filled username field with 'Merve' on #user-name
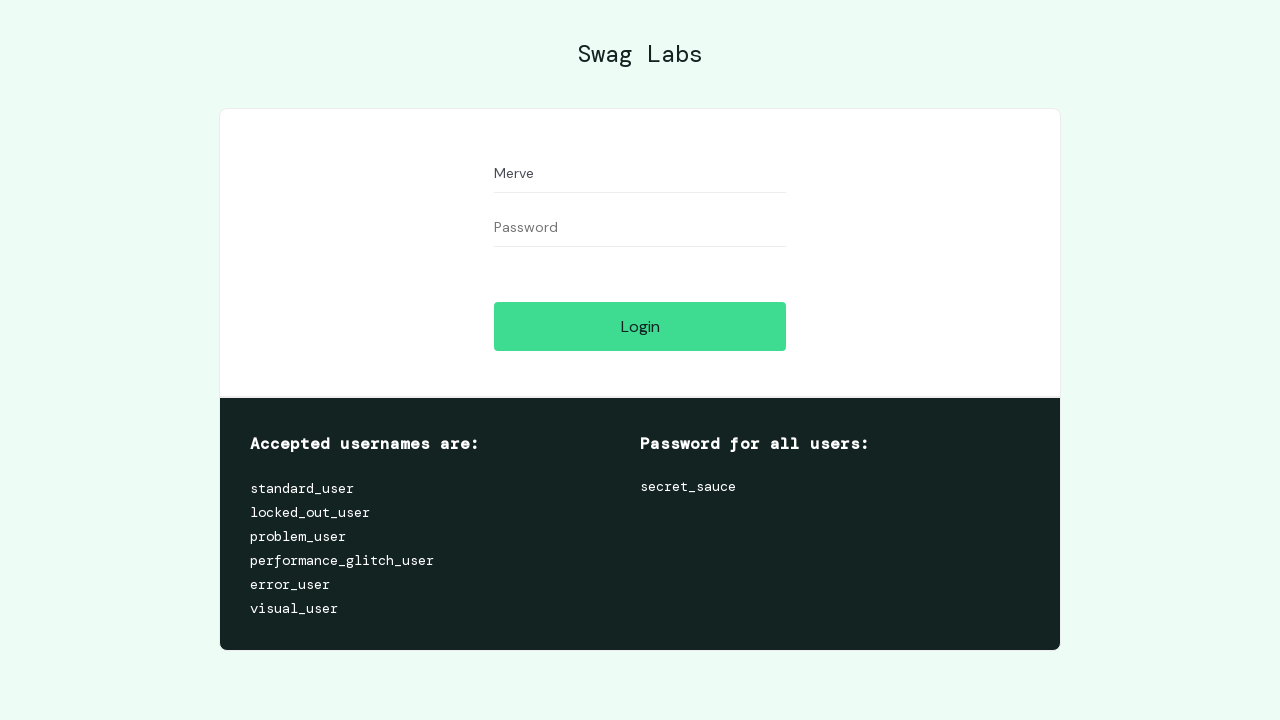

Clicked login button without entering password at (640, 326) on #login-button
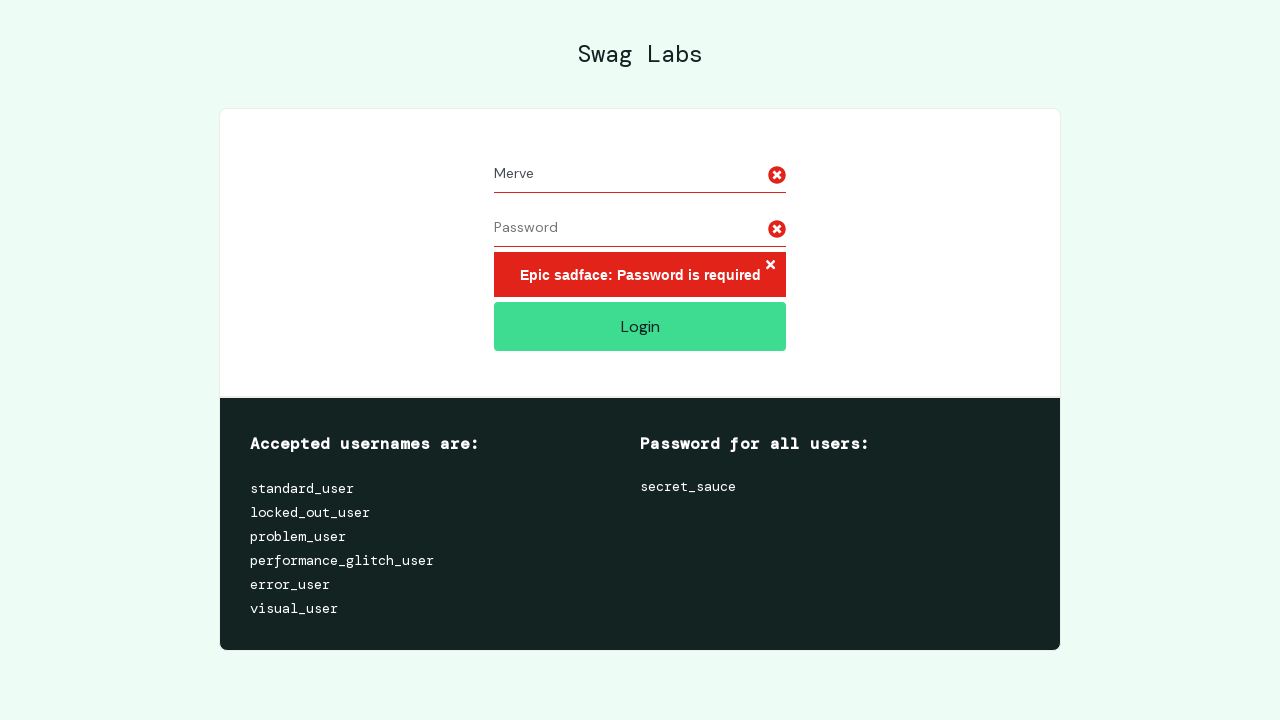

Password required error message appeared
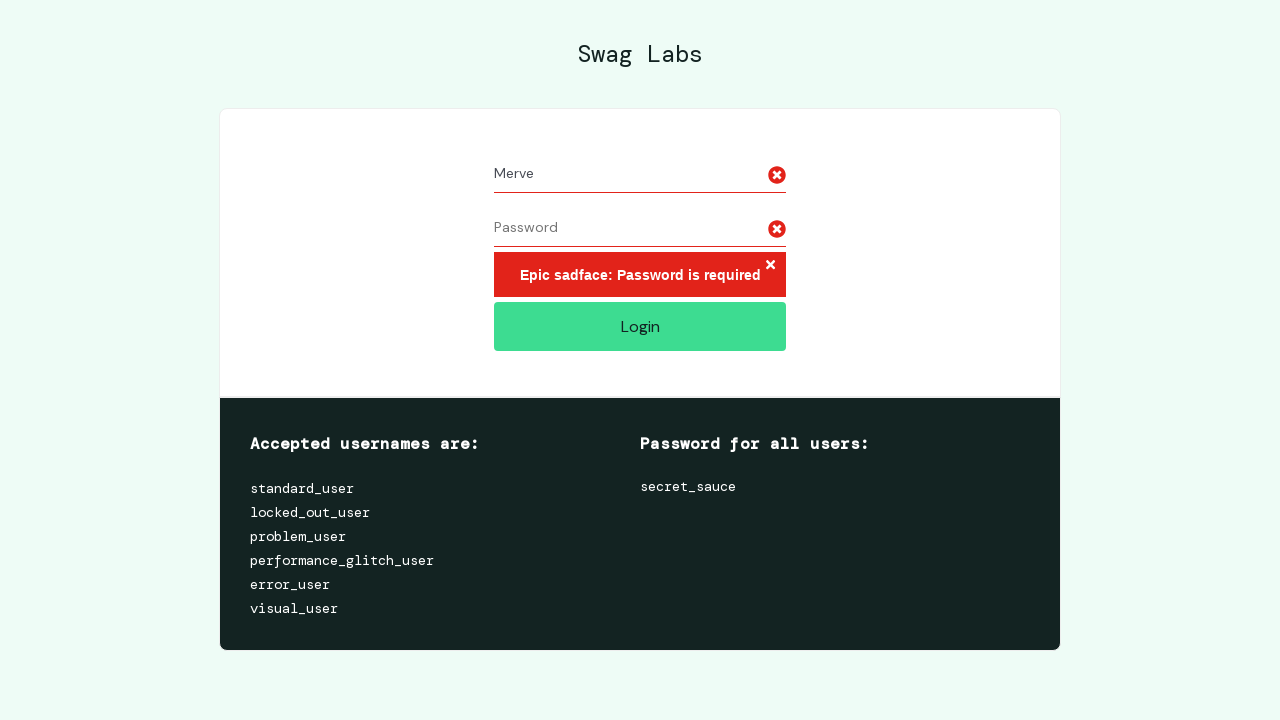

Located error message element
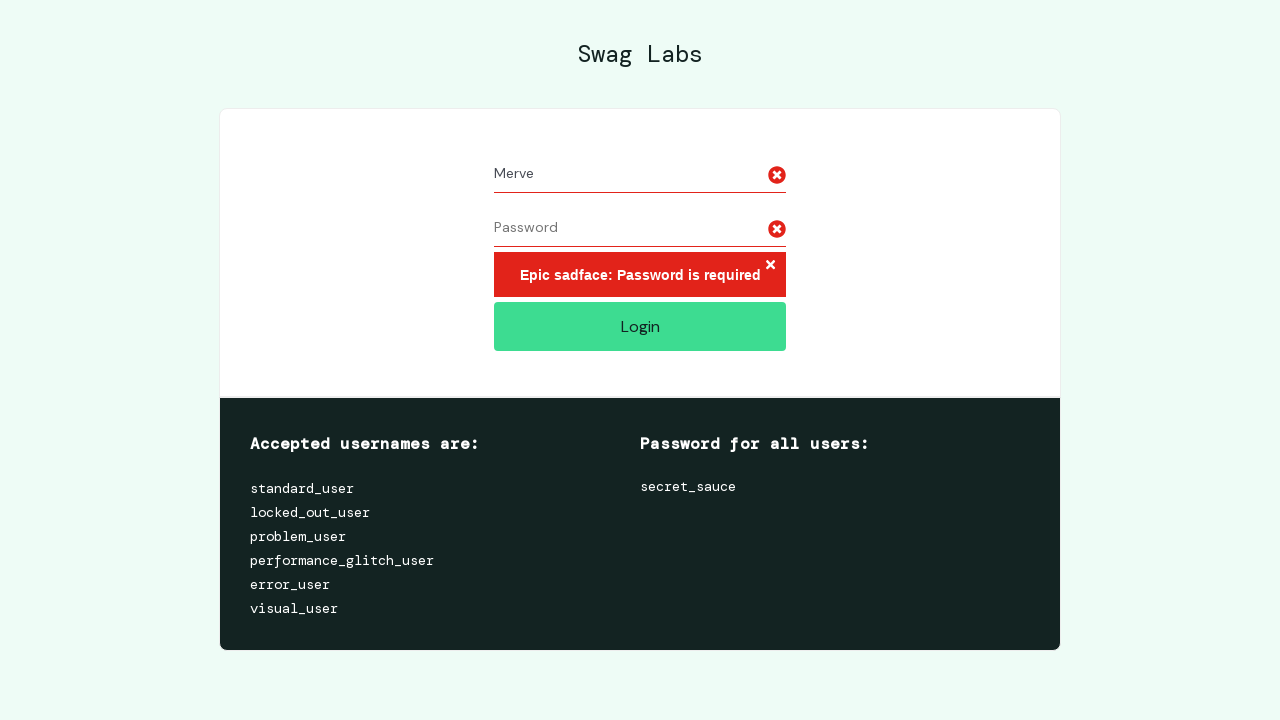

Verified error message text: 'Epic sadface: Password is required'
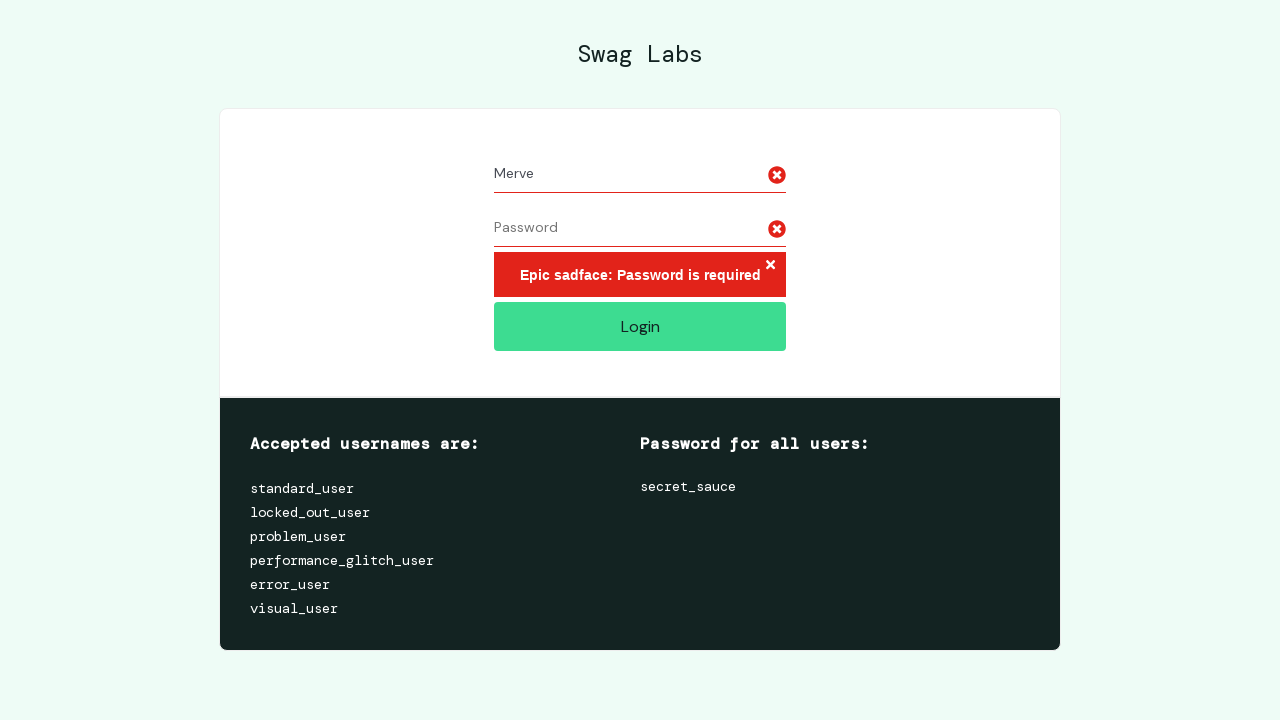

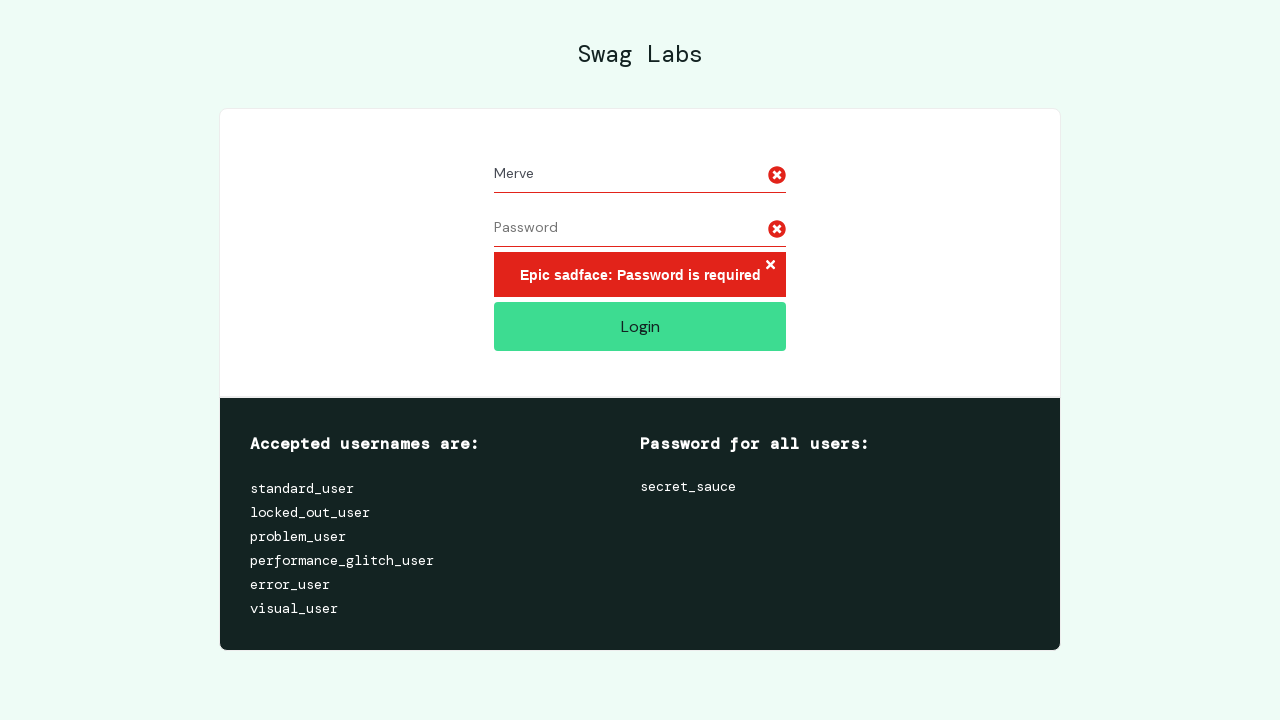